Tests login functionality with both valid and invalid credentials, verifying successful login or error message display

Starting URL: https://www.saucedemo.com/

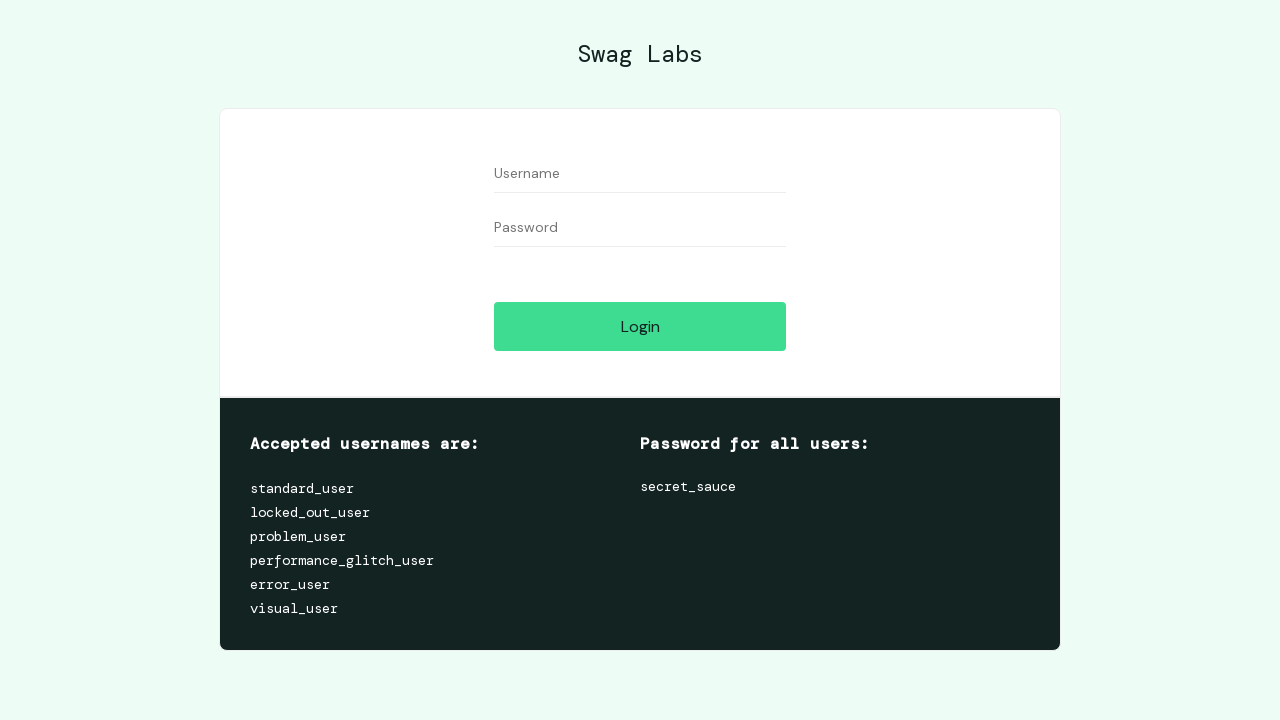

Filled username field with 'standard_user' on #user-name
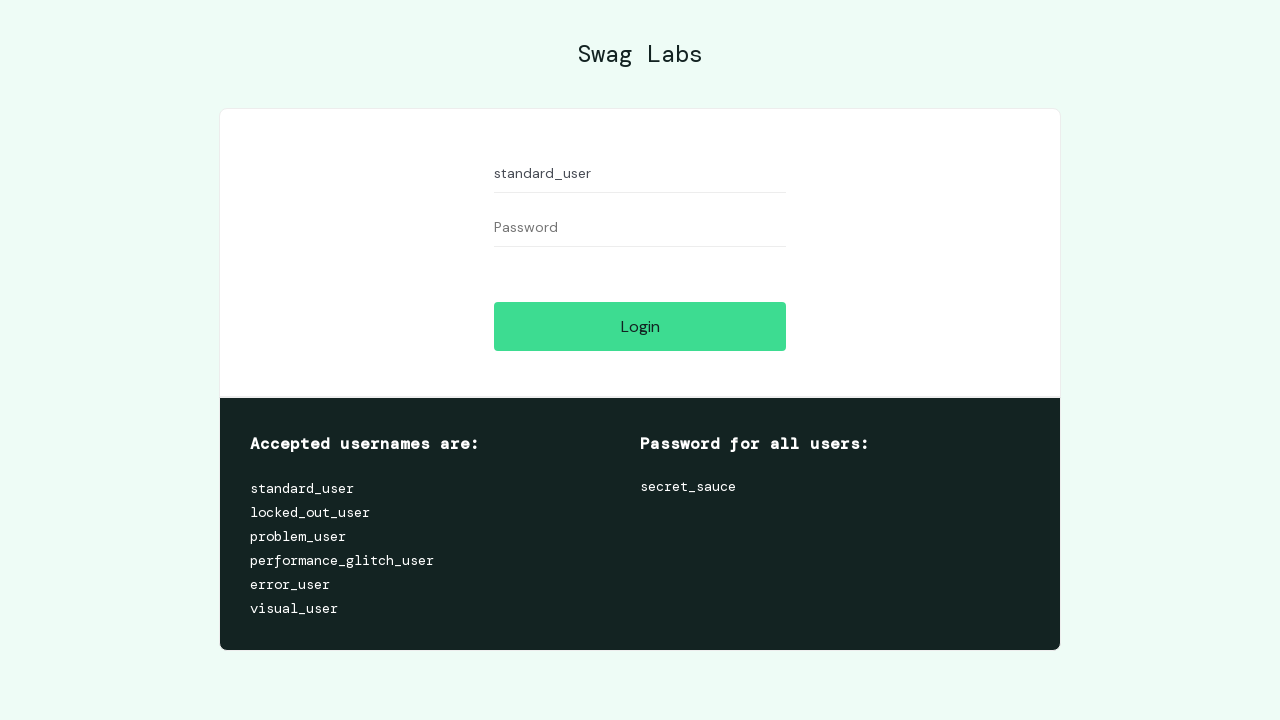

Filled password field with 'secret_sauce' on #password
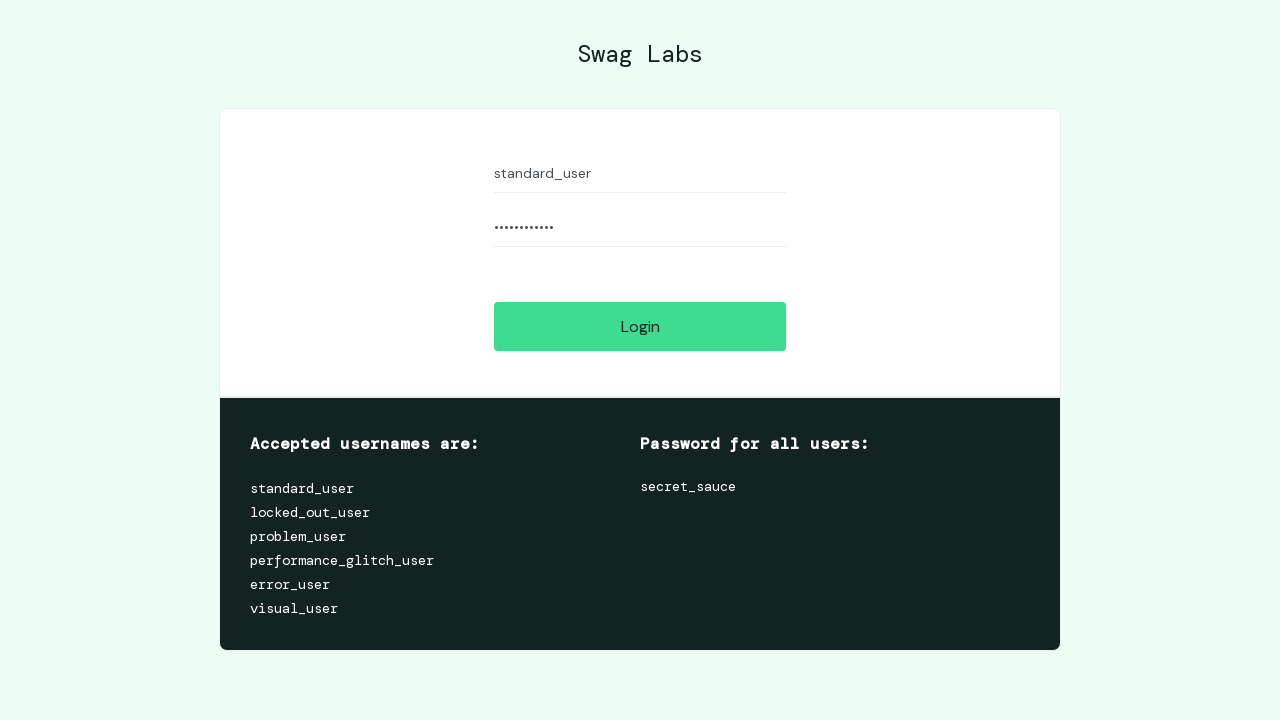

Clicked login button with valid credentials at (640, 326) on #login-button
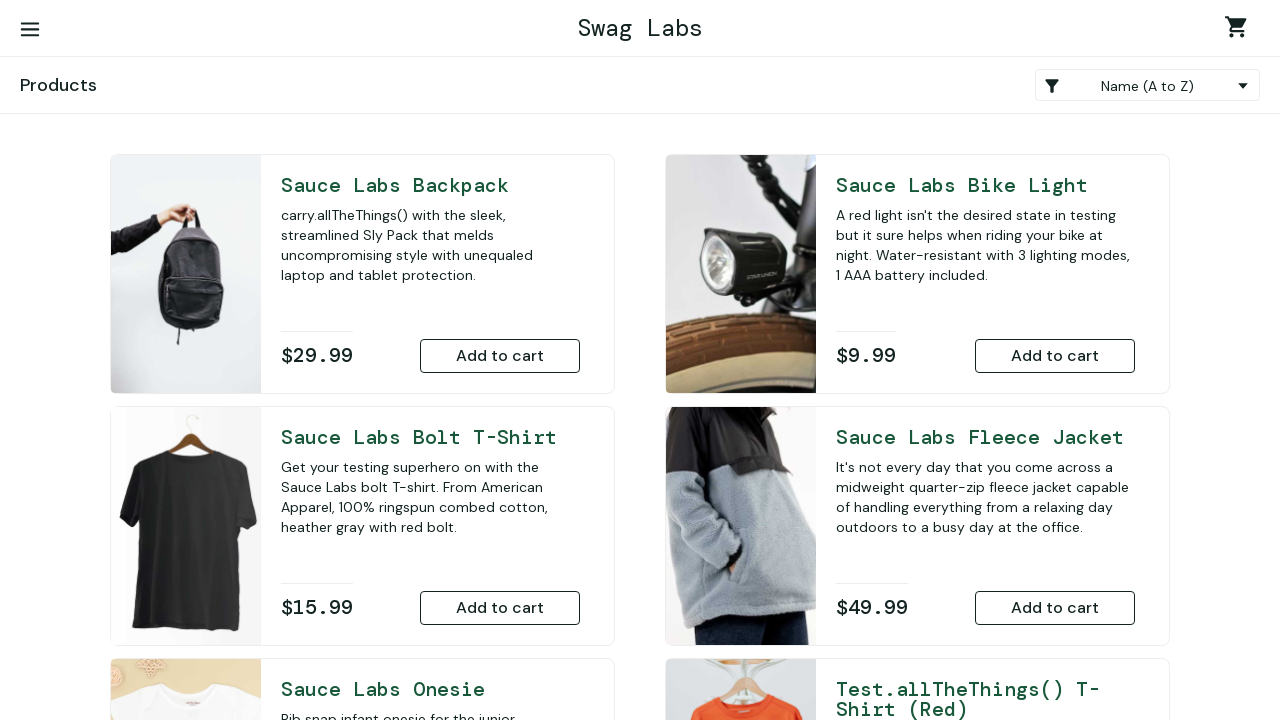

Products page loaded successfully after valid login
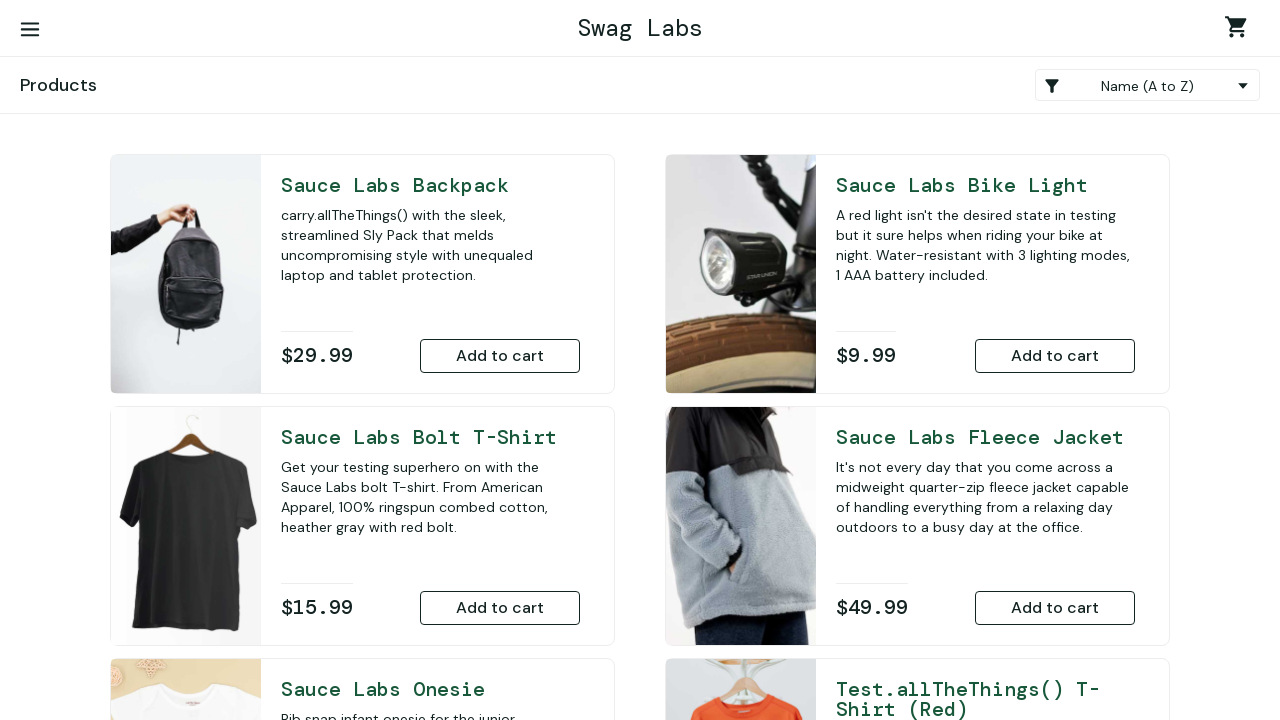

Navigated back to login page at https://www.saucedemo.com/
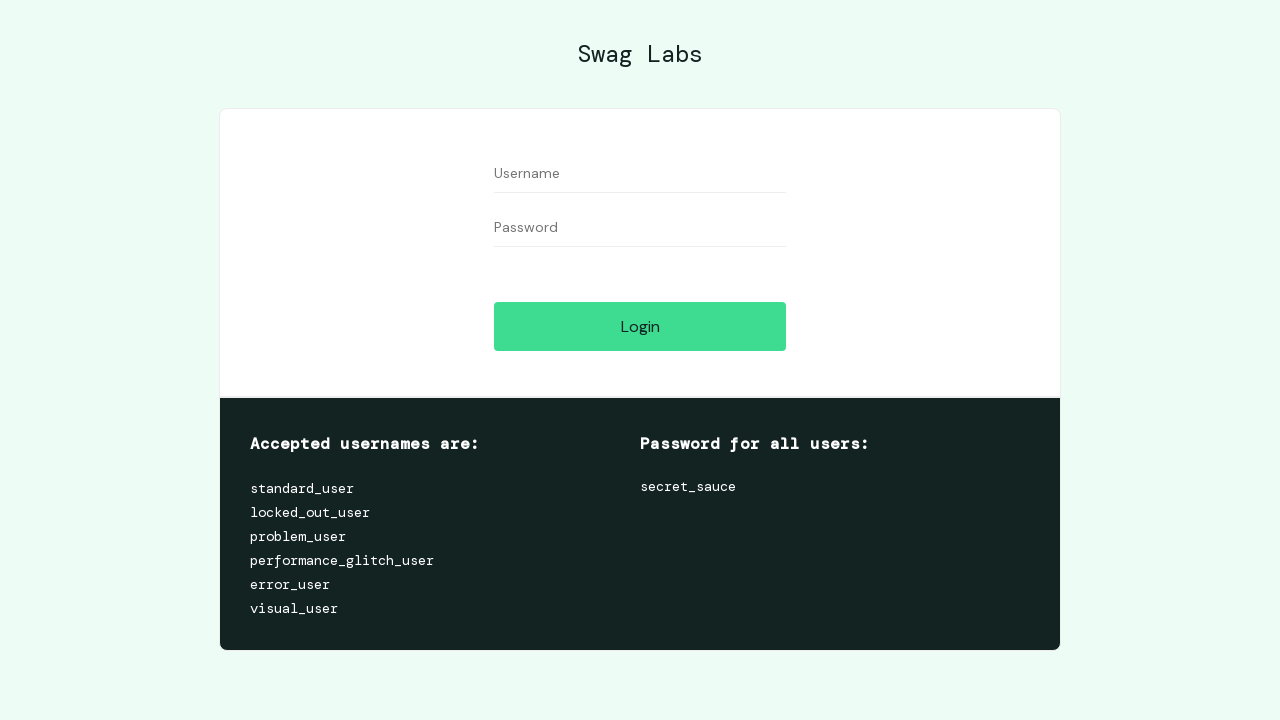

Filled username field with 'standard_user' for invalid credentials test on #user-name
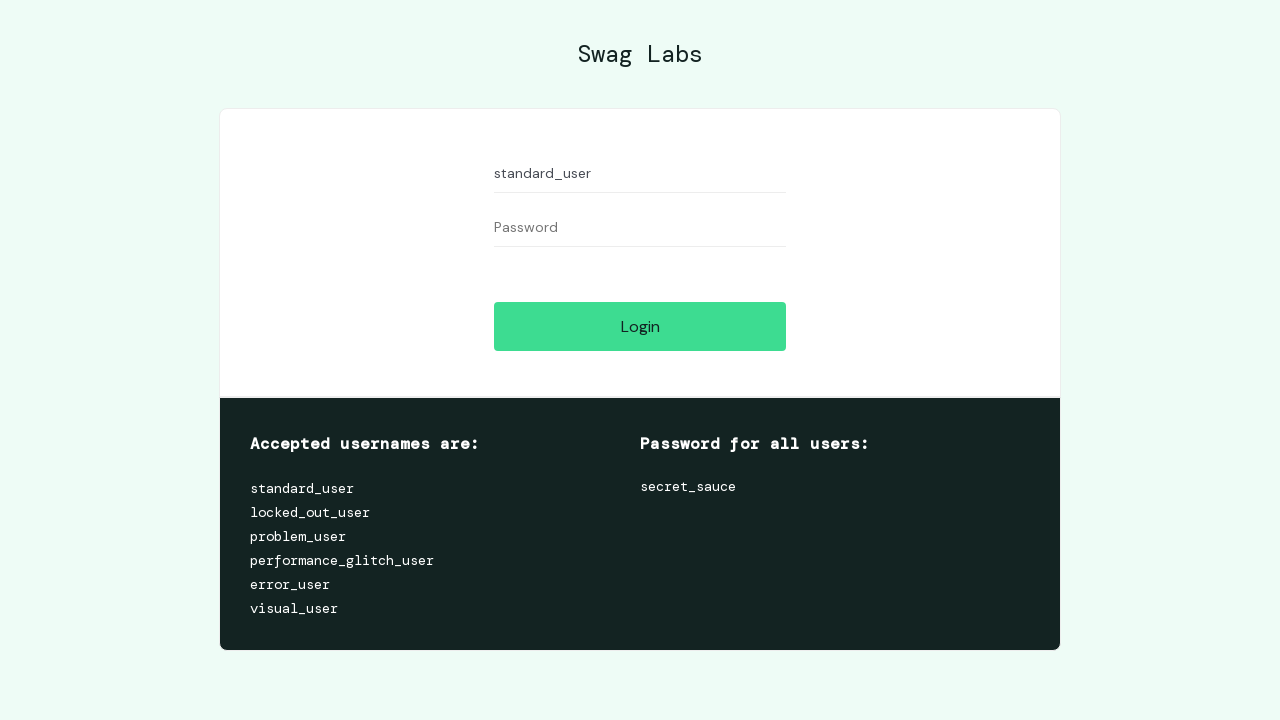

Filled password field with invalid password '123' on #password
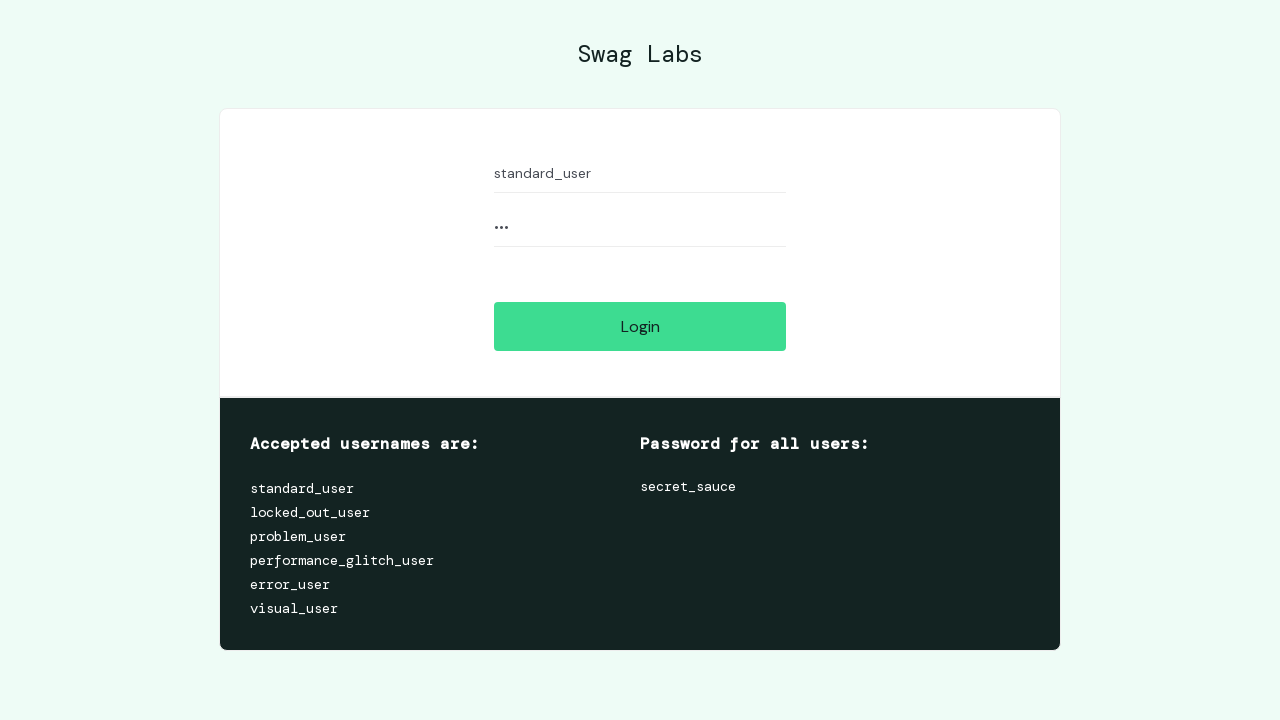

Clicked login button with invalid credentials at (640, 326) on #login-button
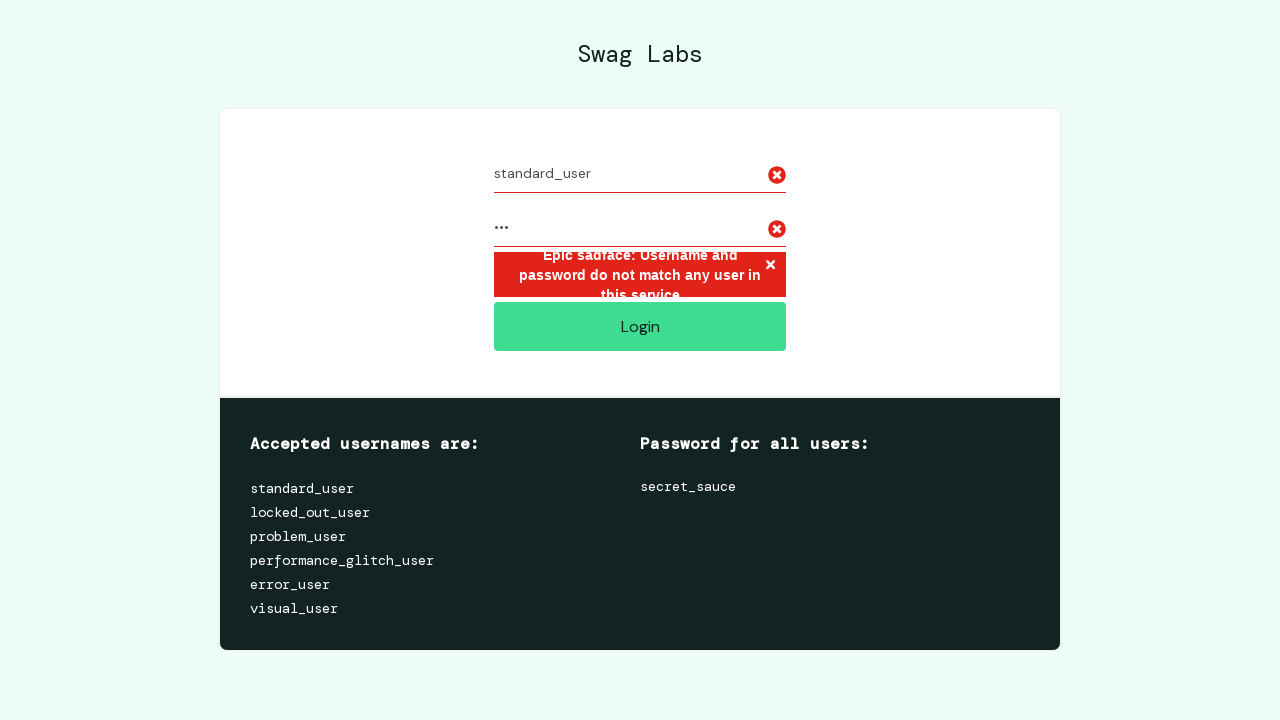

Error message appeared after login attempt with invalid credentials
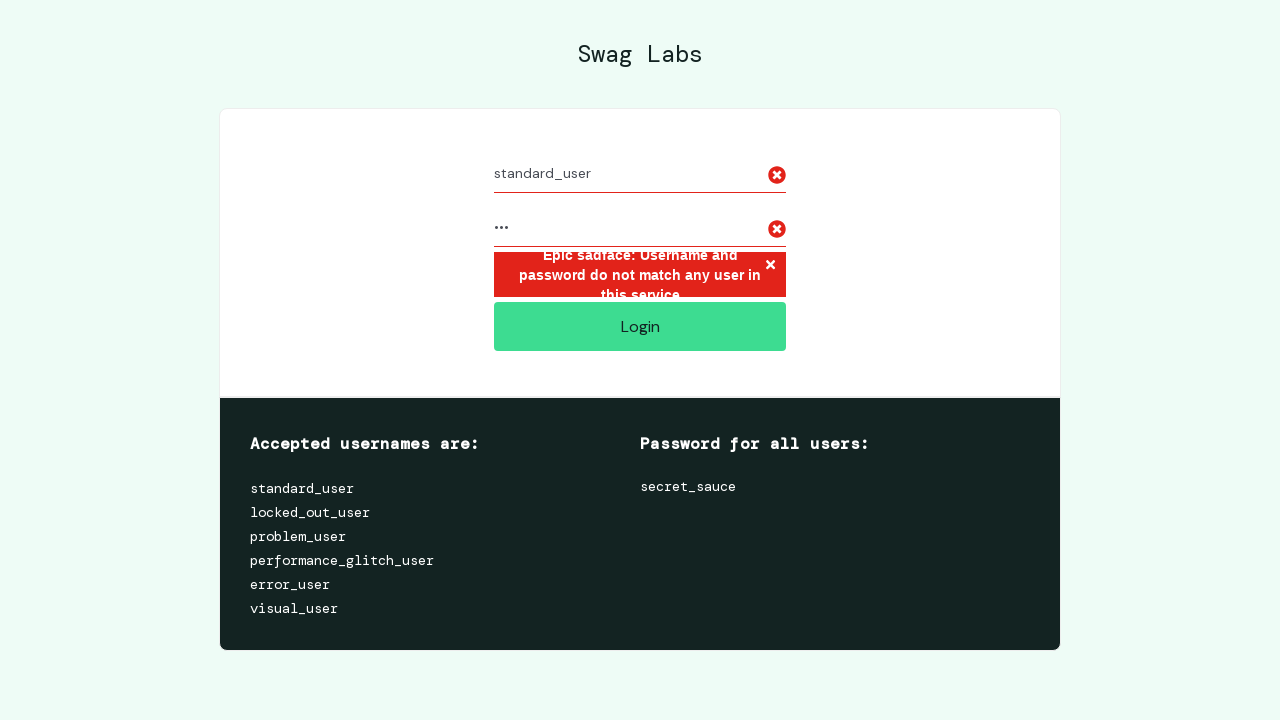

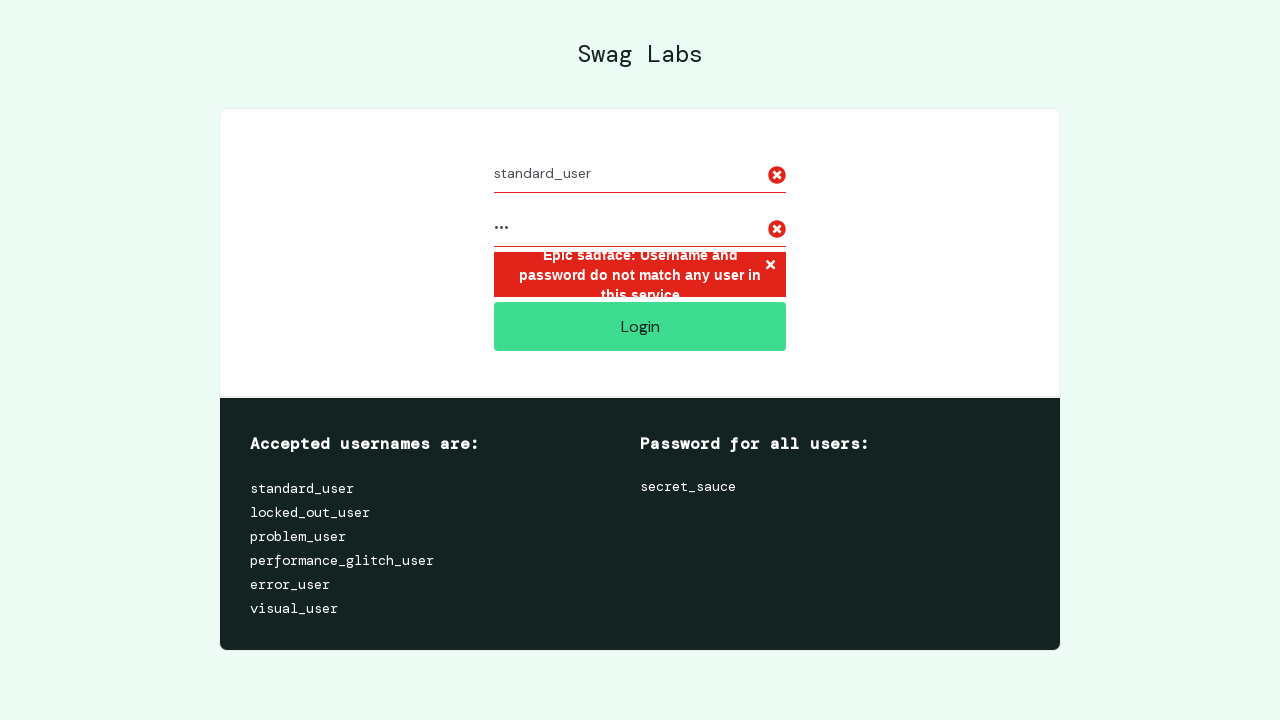